Tests waitForEnabled functionality by clicking a button and waiting for an input to become enabled, then filling it

Starting URL: https://the-internet.herokuapp.com/dynamic_controls

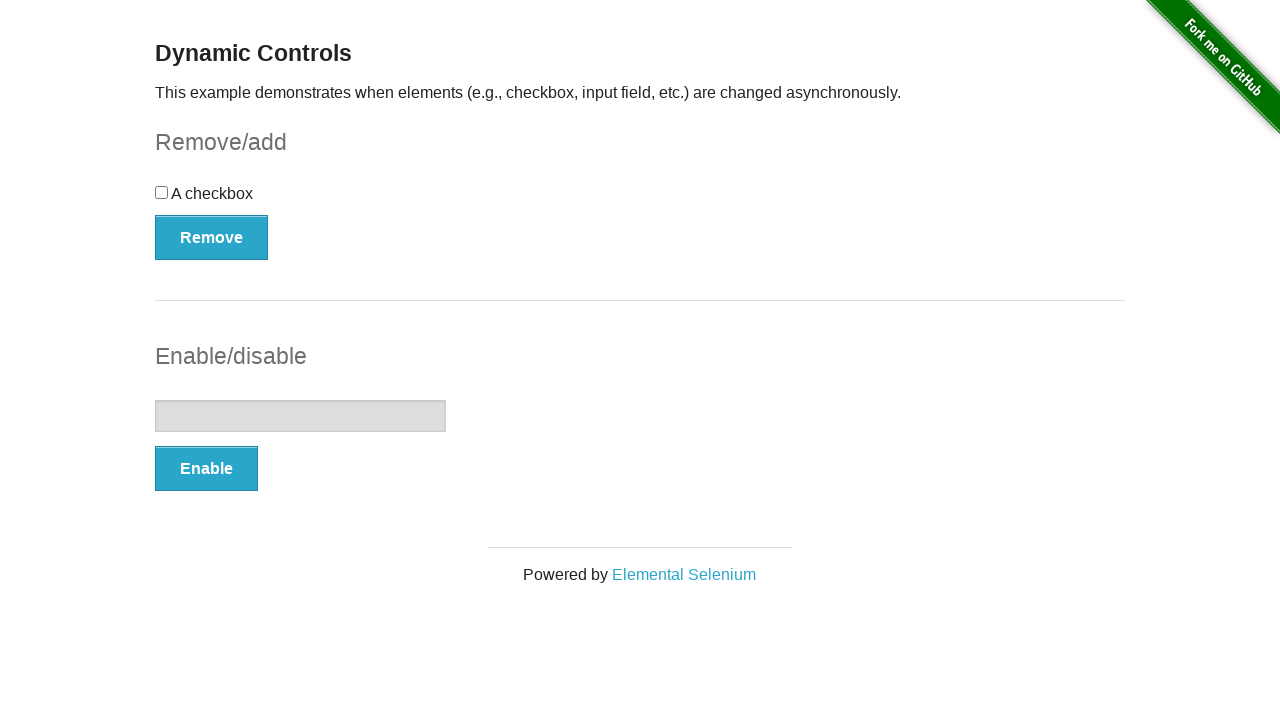

Clicked the enable button at (206, 469) on #input-example button
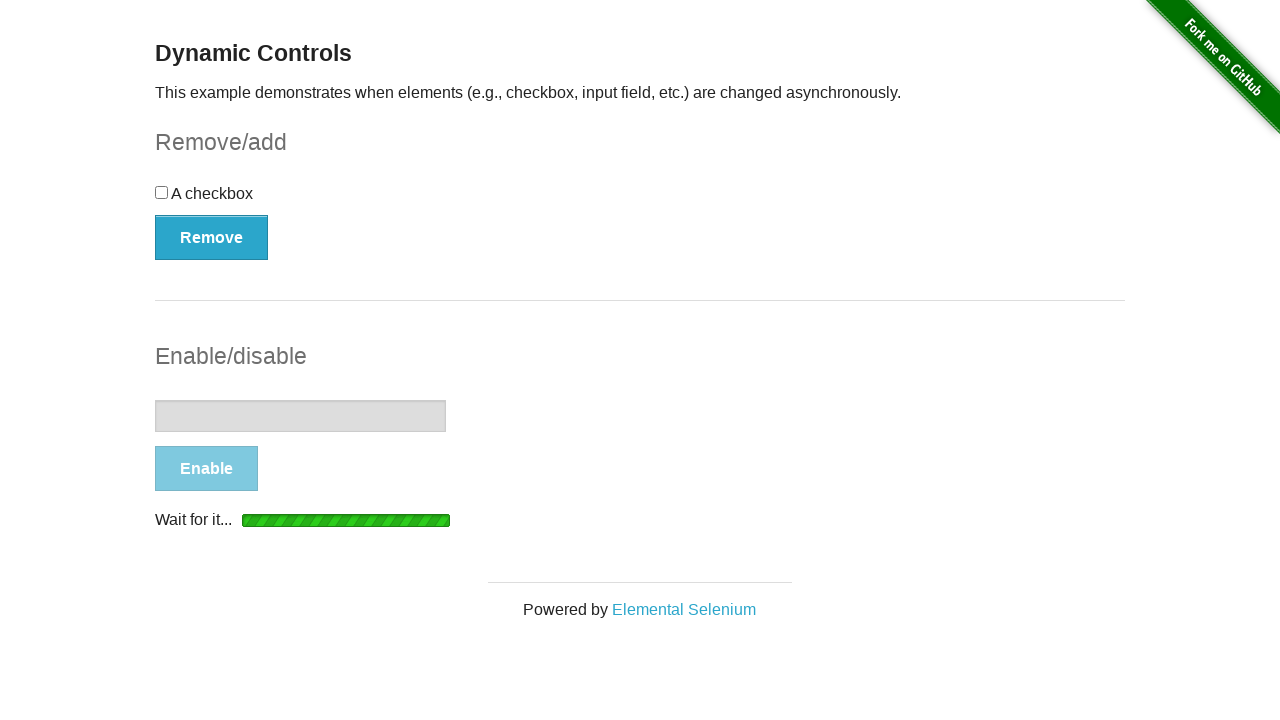

Waited for input to become enabled
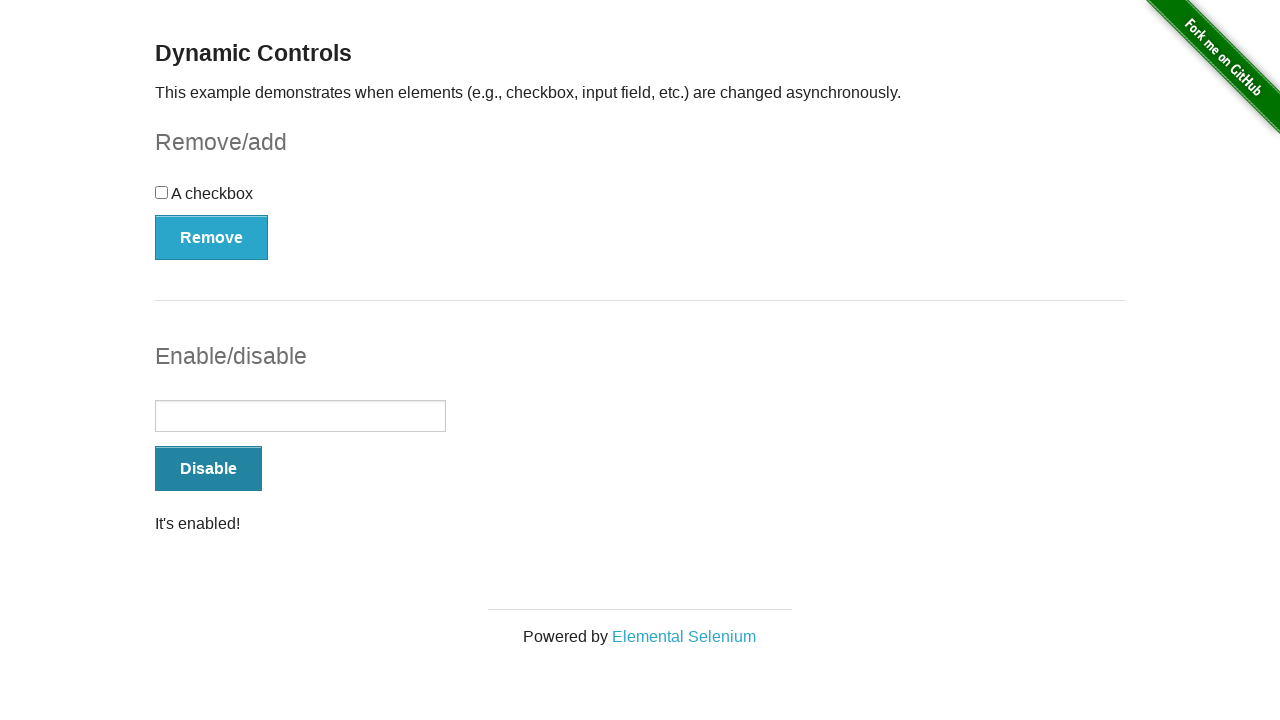

Filled input field with 'test' on #input-example input
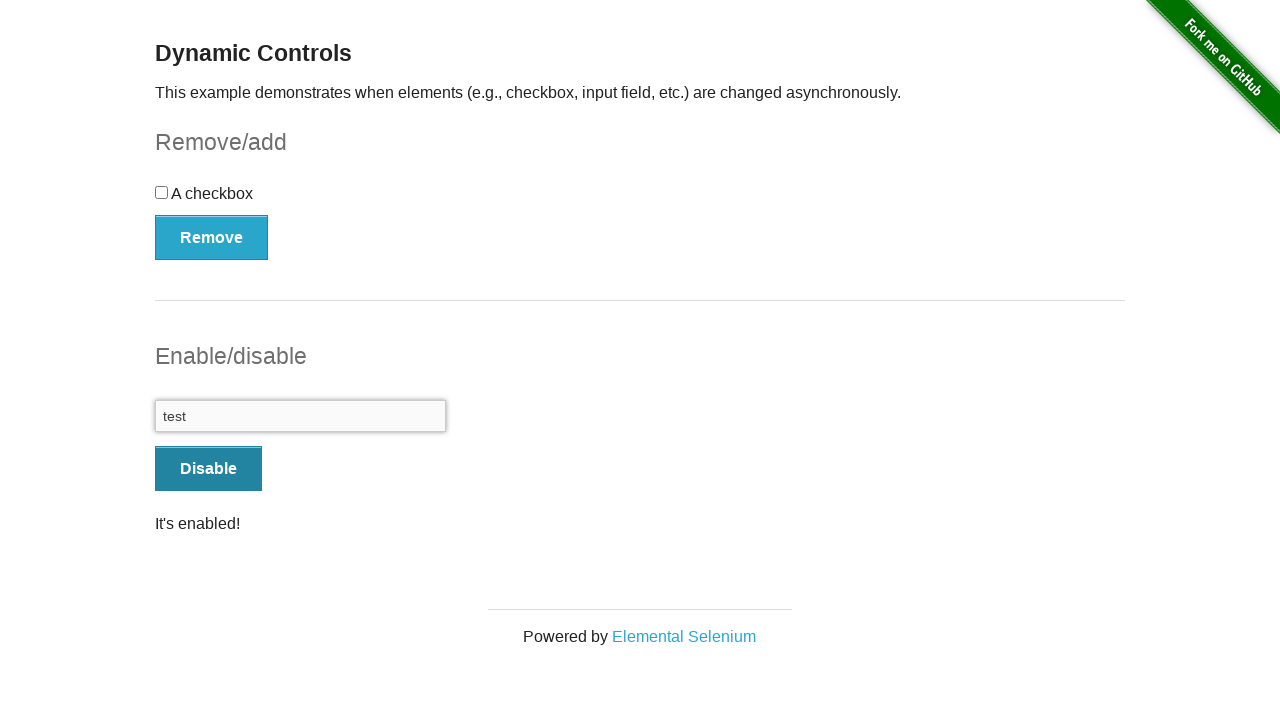

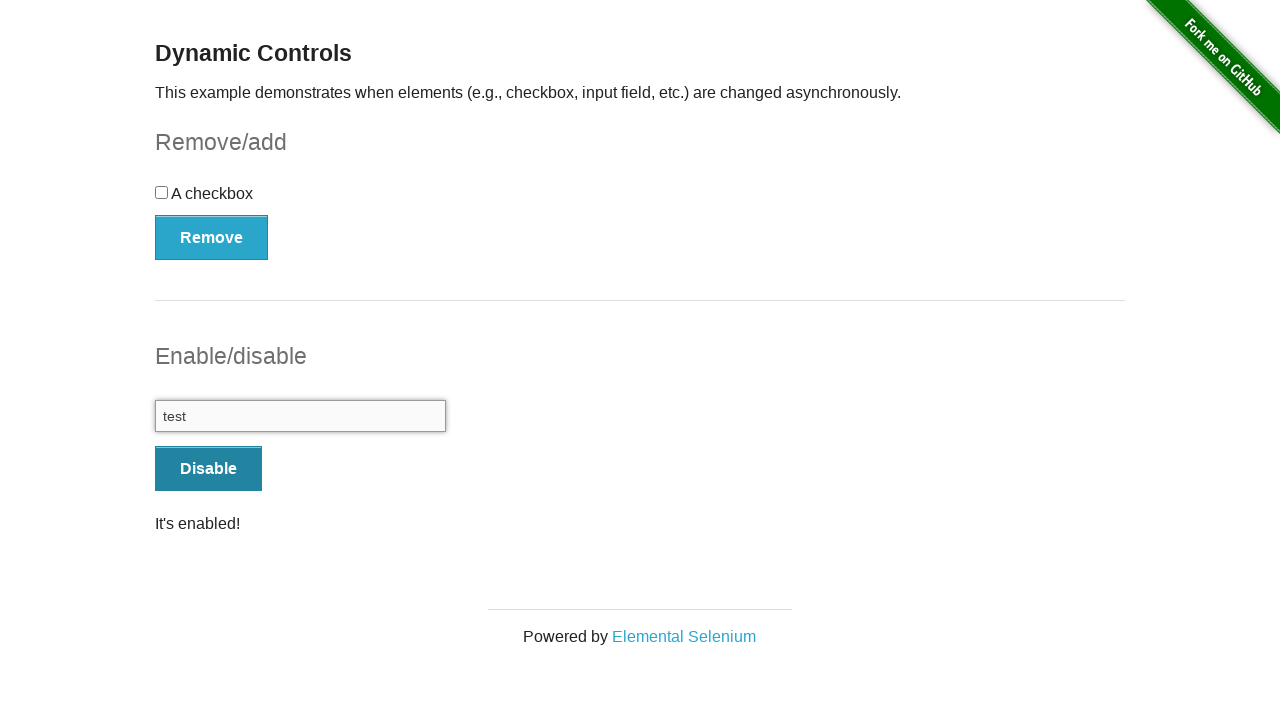